Tests slider functionality by navigating to the slider page and moving the slider to a specific position

Starting URL: https://the-internet.herokuapp.com/

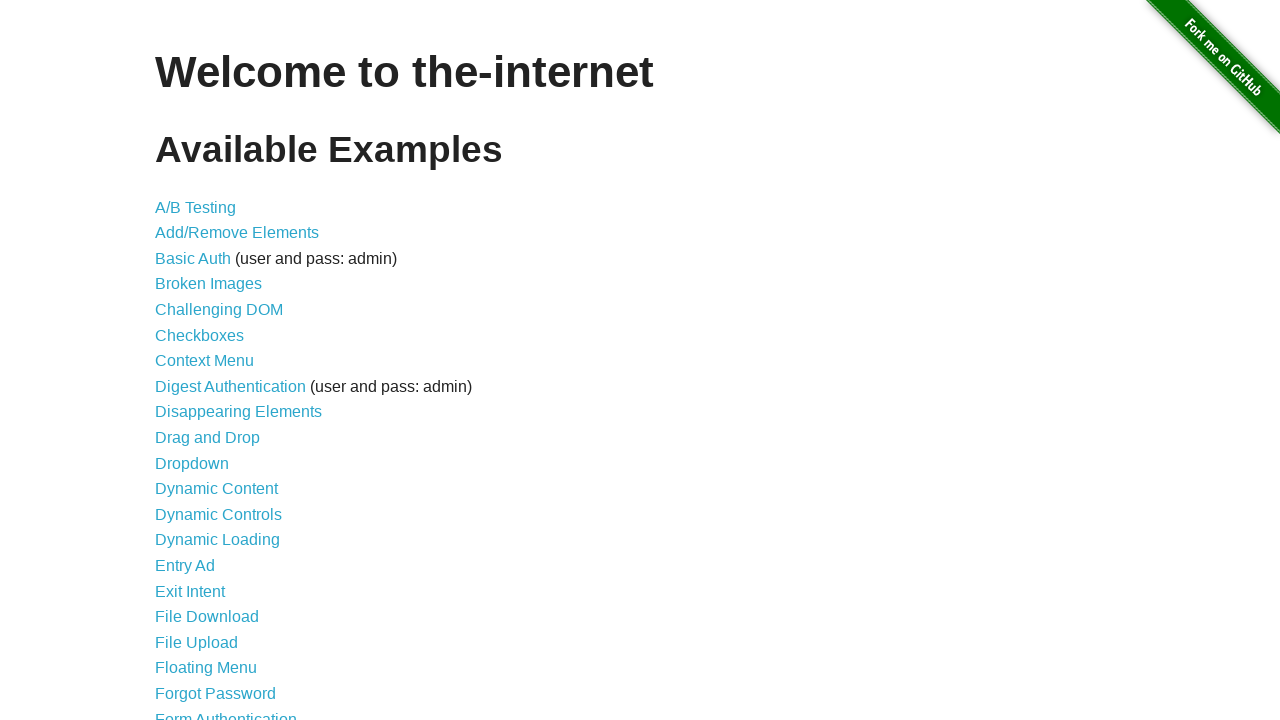

Clicked slider link to navigate to slider page at (214, 361) on a[href='/horizontal_slider']
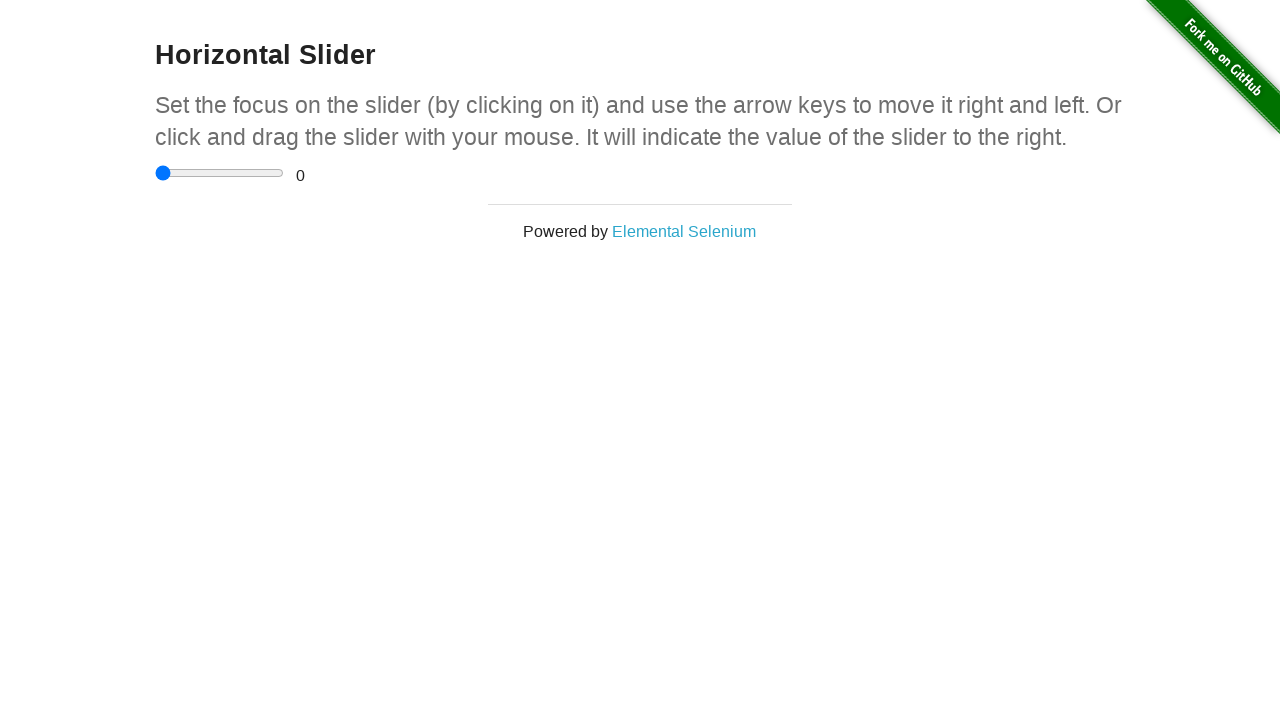

Slider element loaded and visible
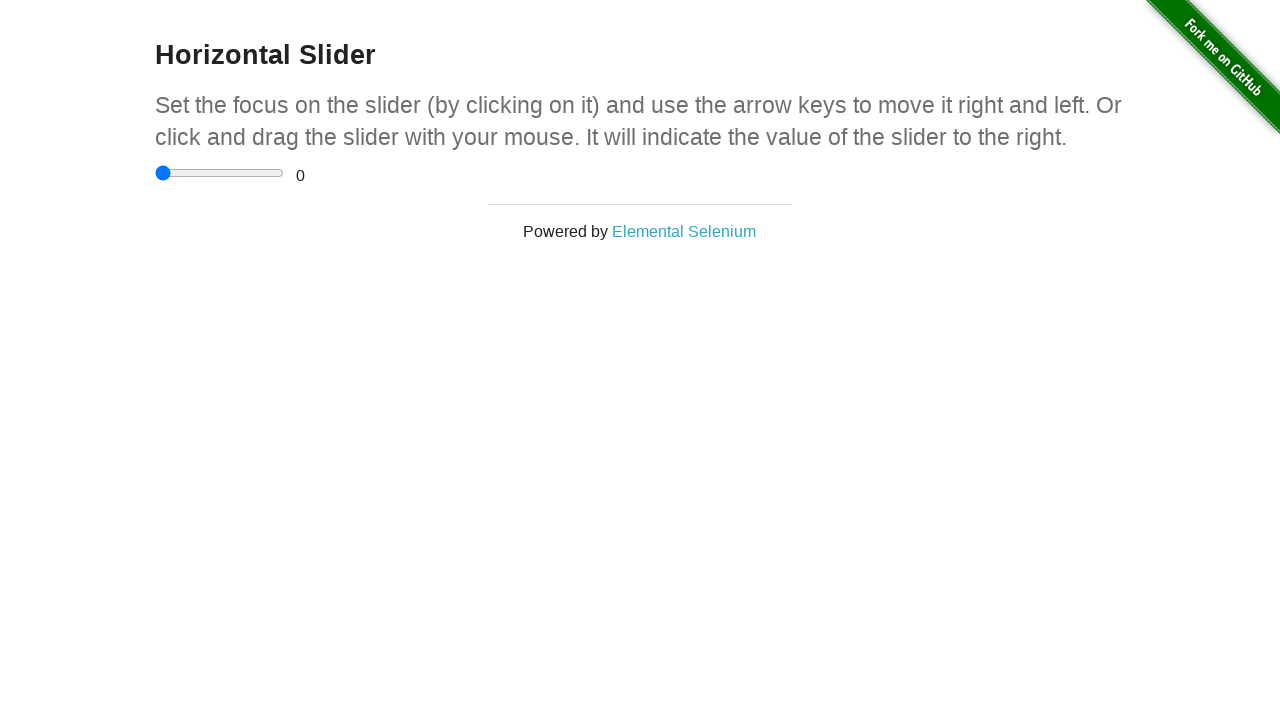

Moved slider to position 4
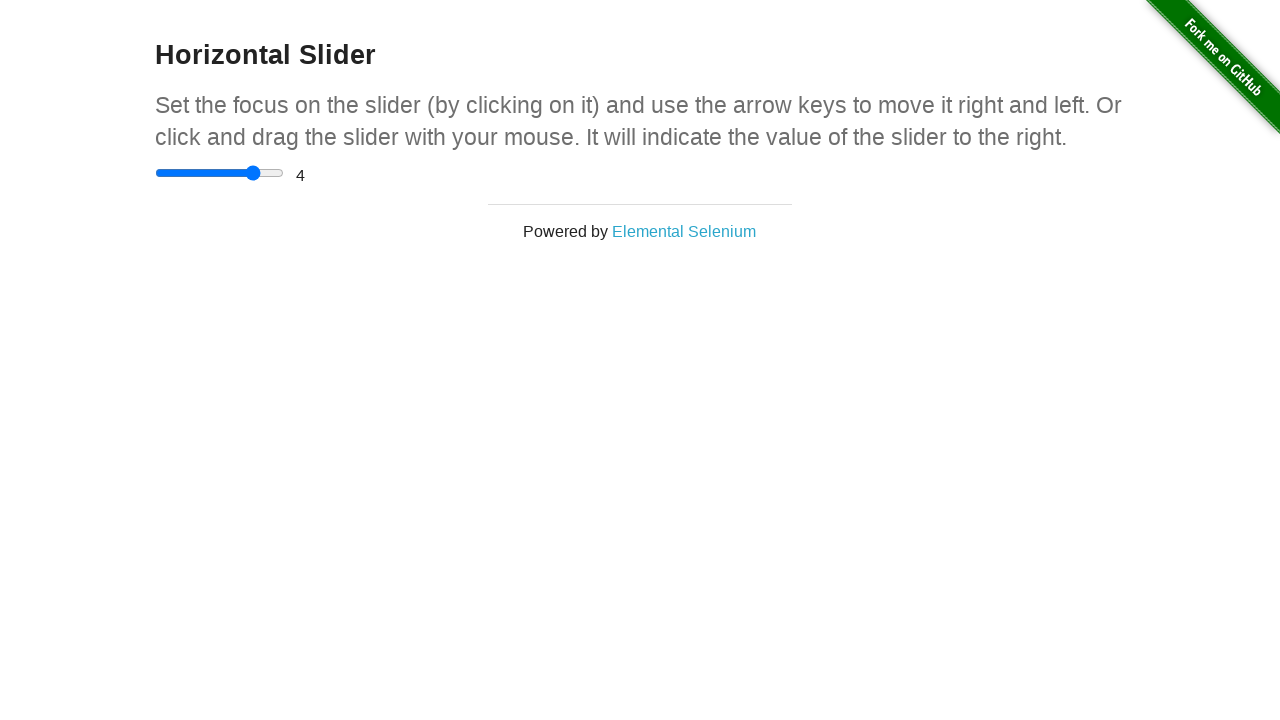

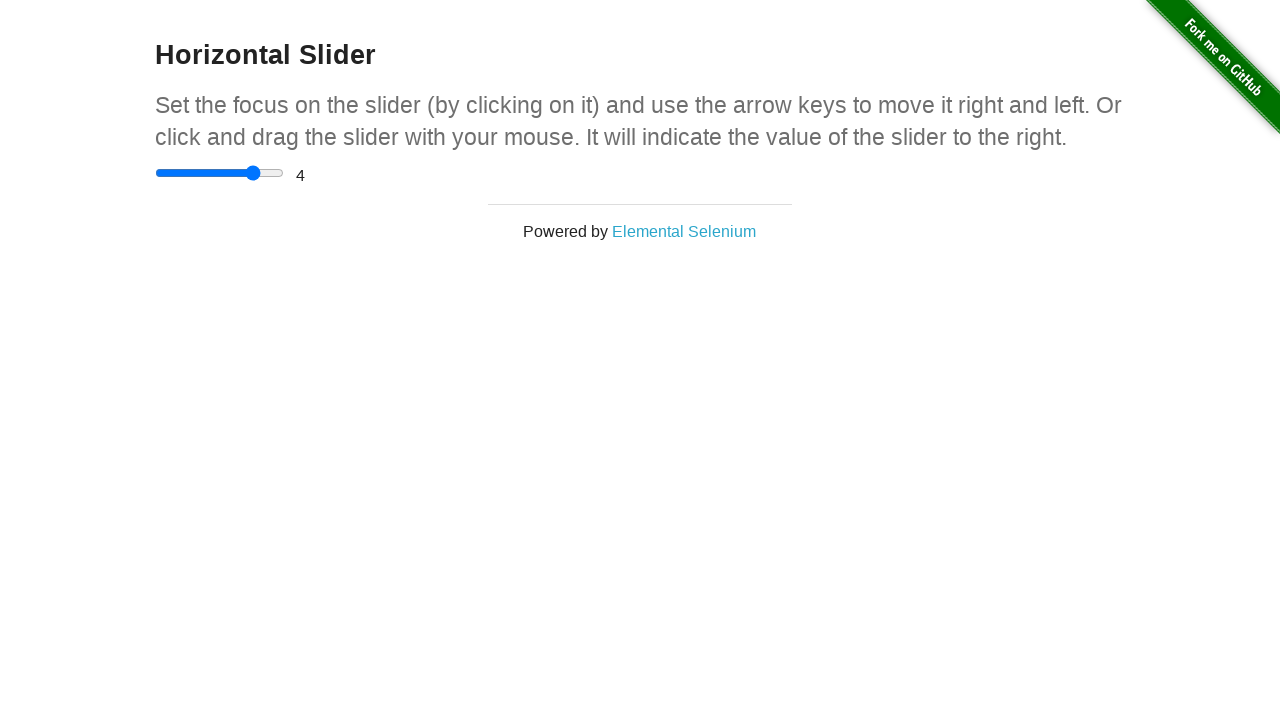